Tests website navigation by counting links in different page sections, opening footer column links in new tabs, and switching between the opened tabs

Starting URL: https://qaclickacademy.com/practice.php/

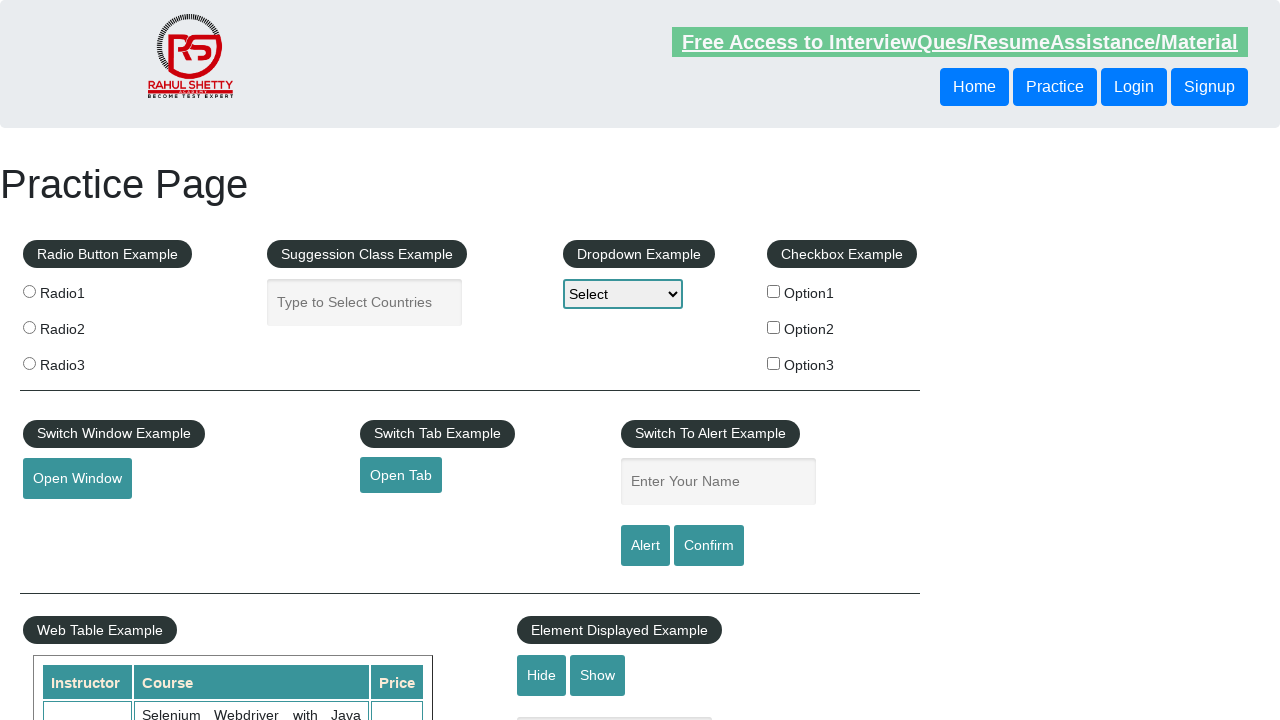

Counted total links on page: 27
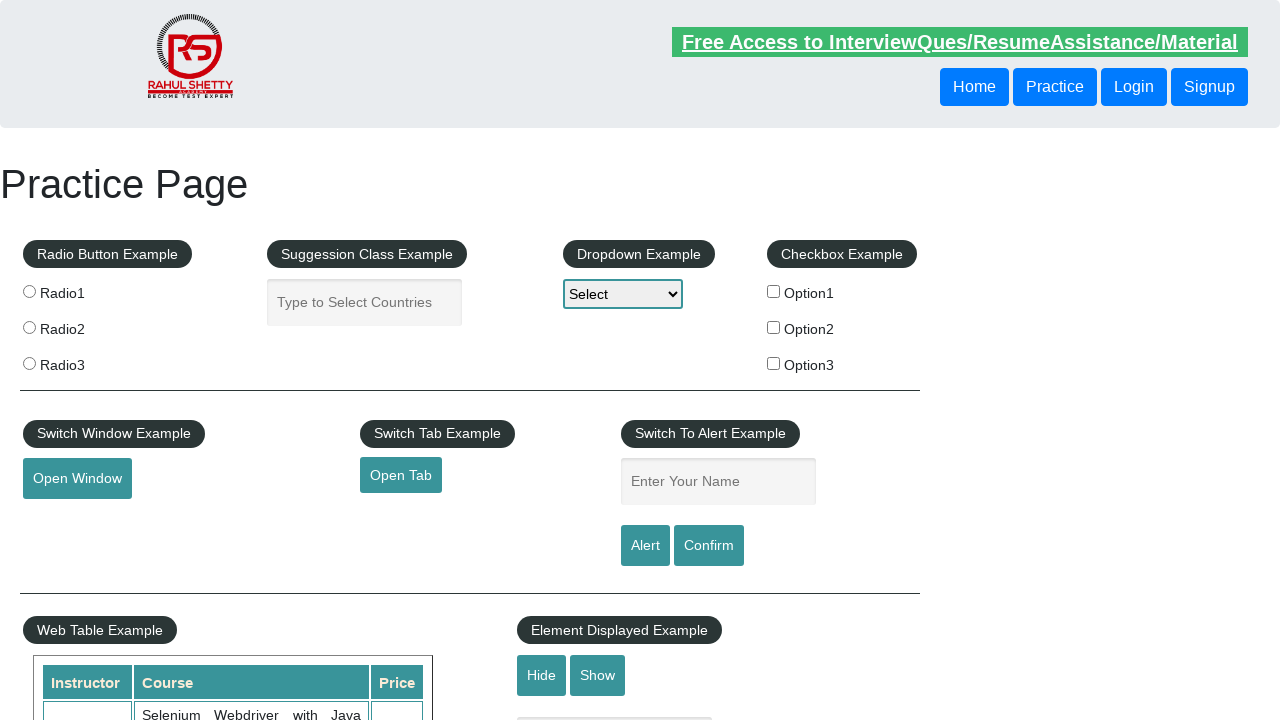

Located footer section with ID 'gf-BIG'
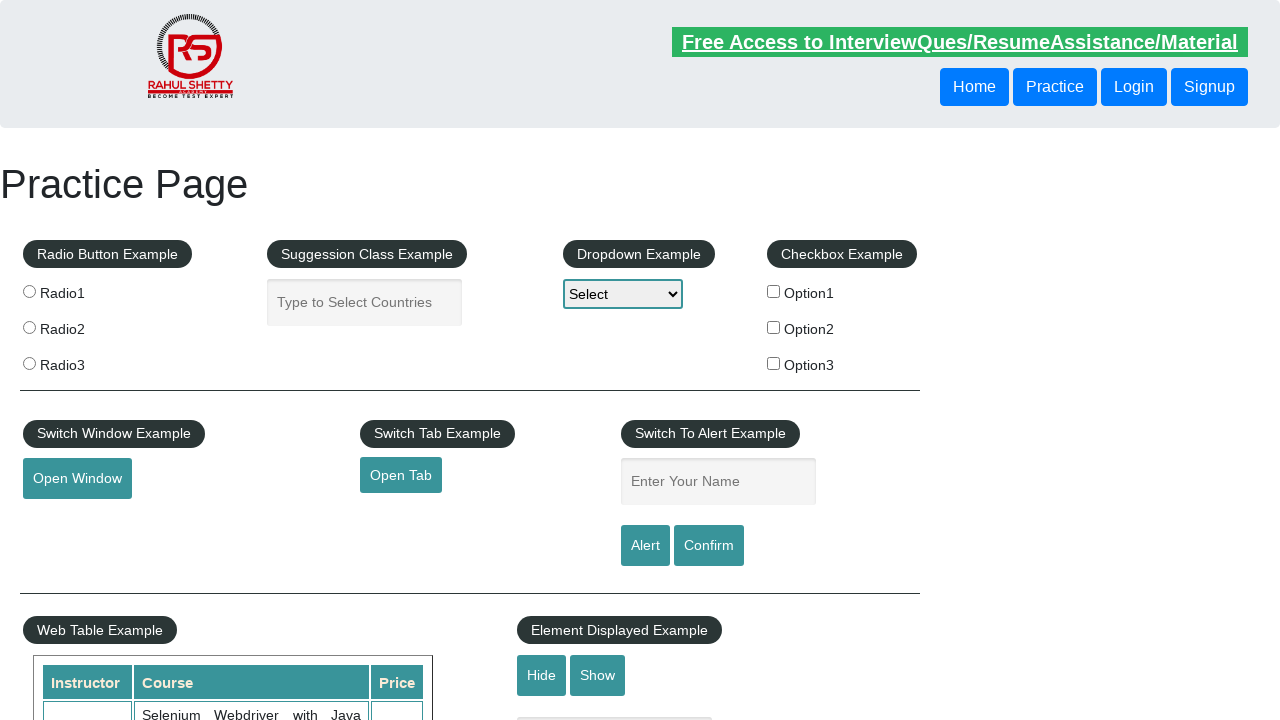

Counted links in footer section: 20
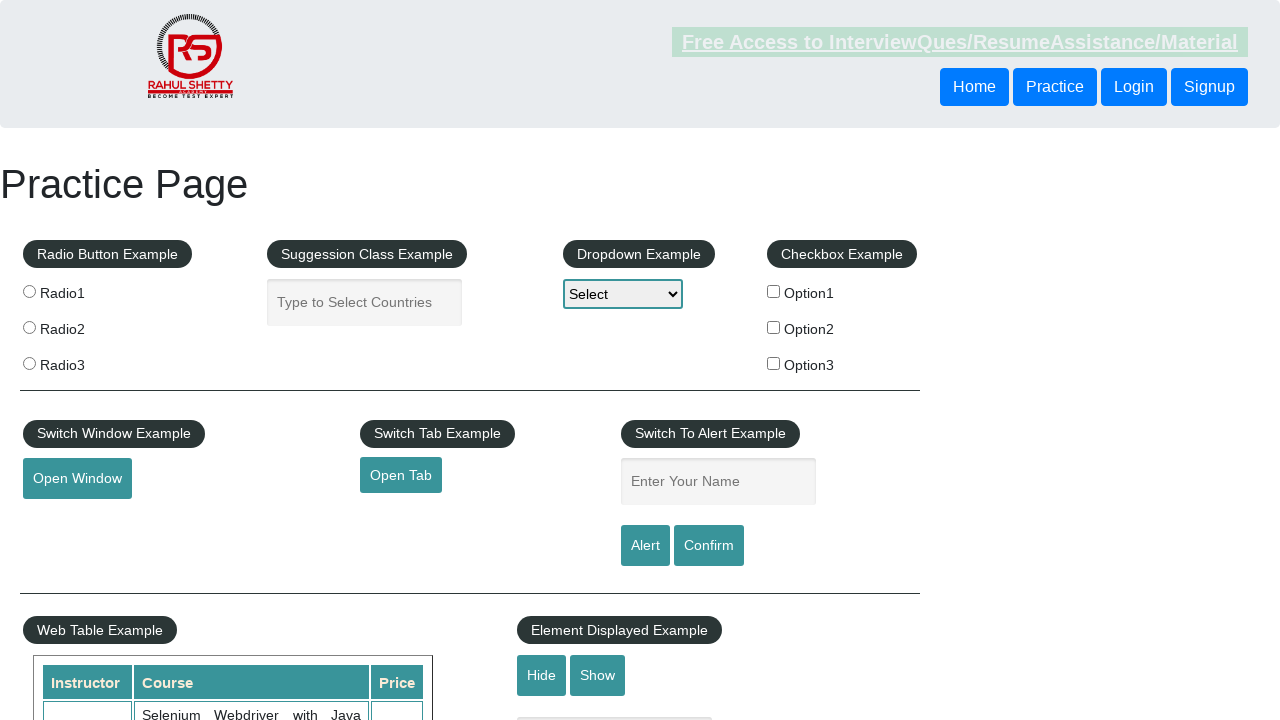

Located first column in footer
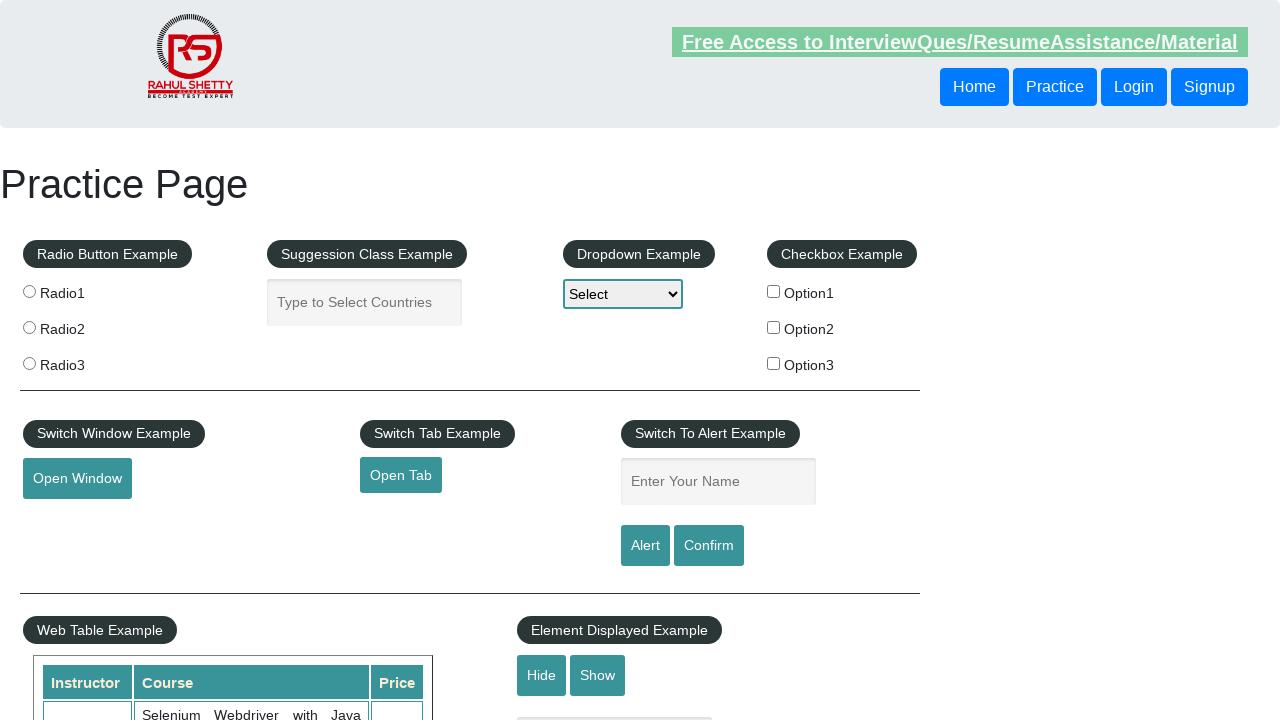

Counted links in footer column: 5
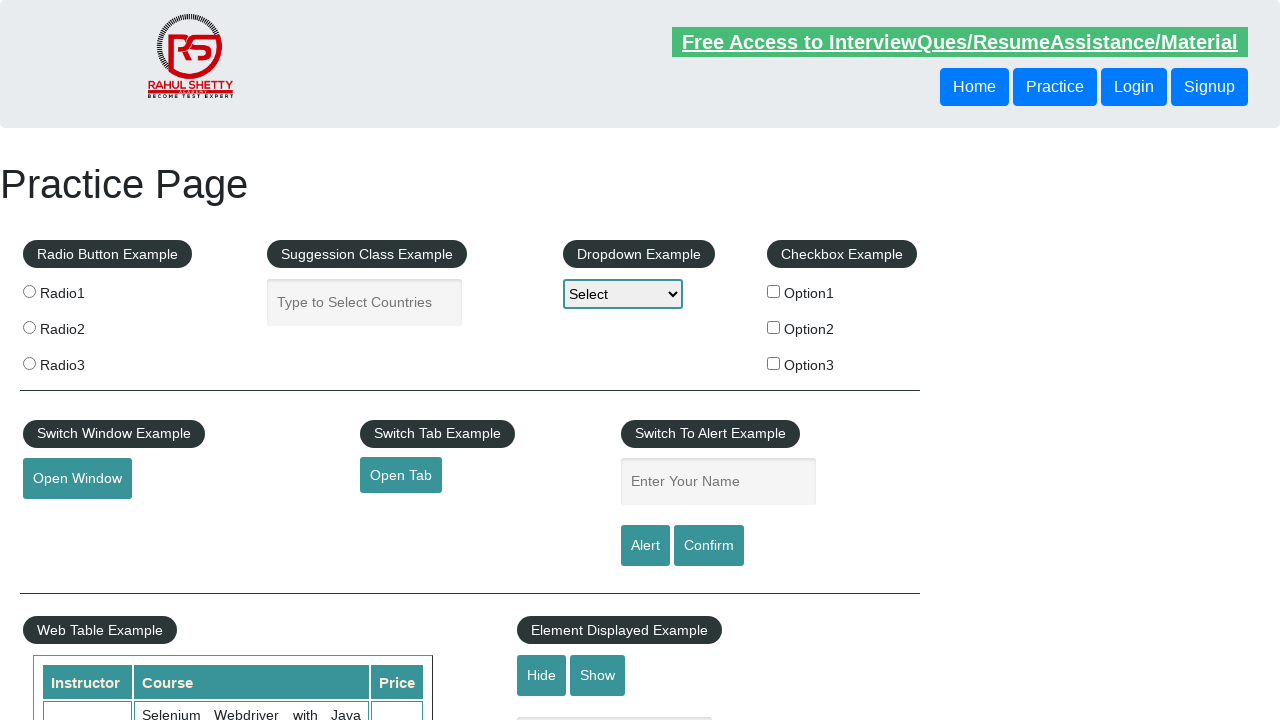

Opened footer column link 1 in new tab using Ctrl+click at (68, 520) on #gf-BIG >> xpath=//table/tbody/tr/td/ul >> nth=0 >> a >> nth=1
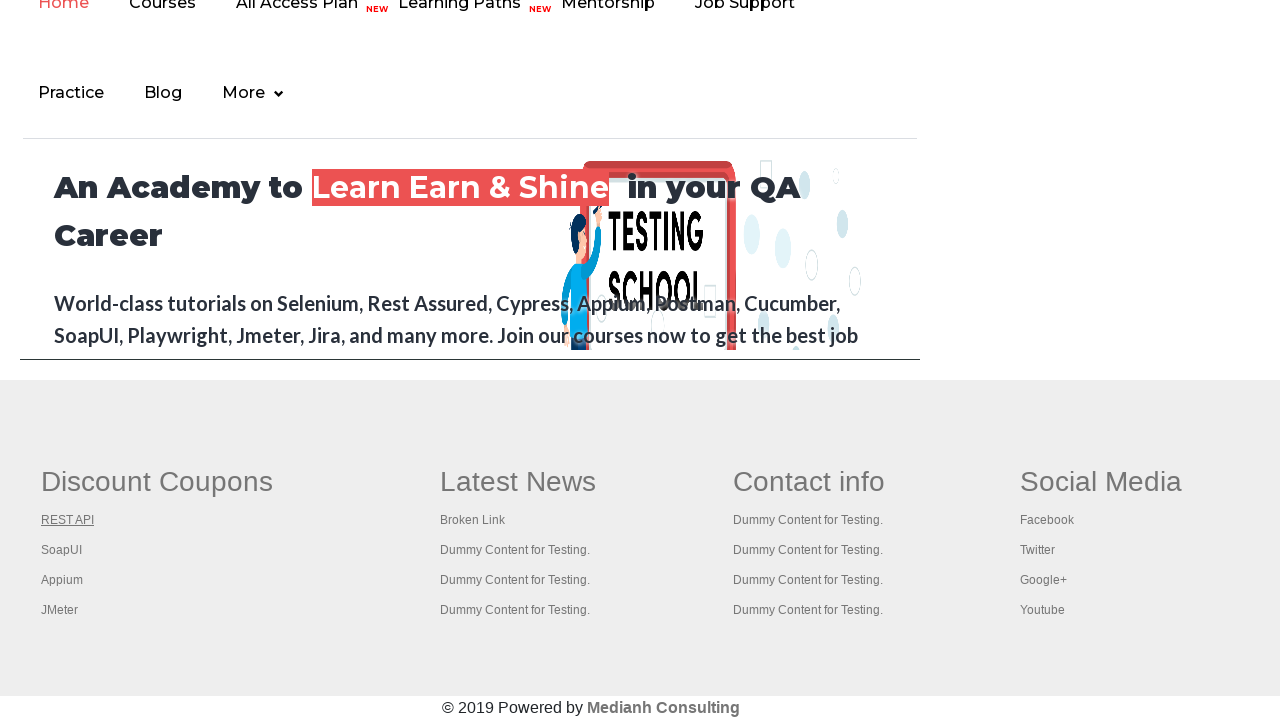

New tab 1 finished loading
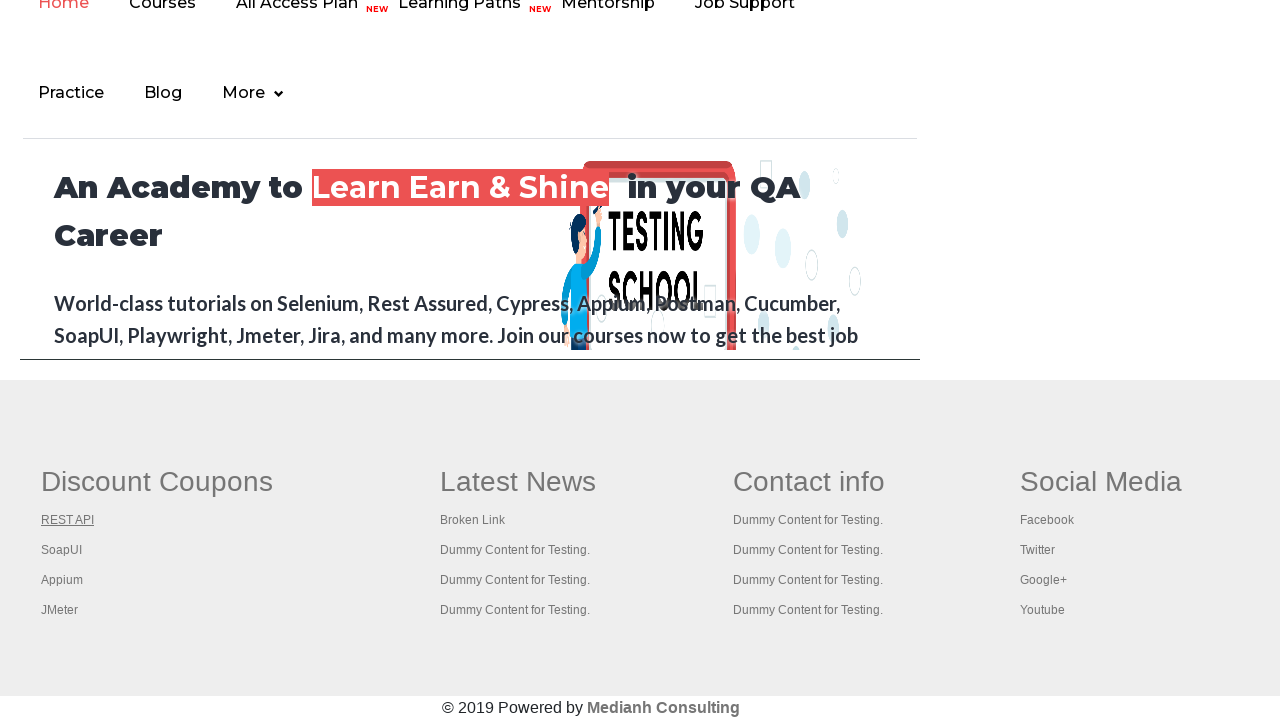

Opened footer column link 2 in new tab using Ctrl+click at (62, 550) on #gf-BIG >> xpath=//table/tbody/tr/td/ul >> nth=0 >> a >> nth=2
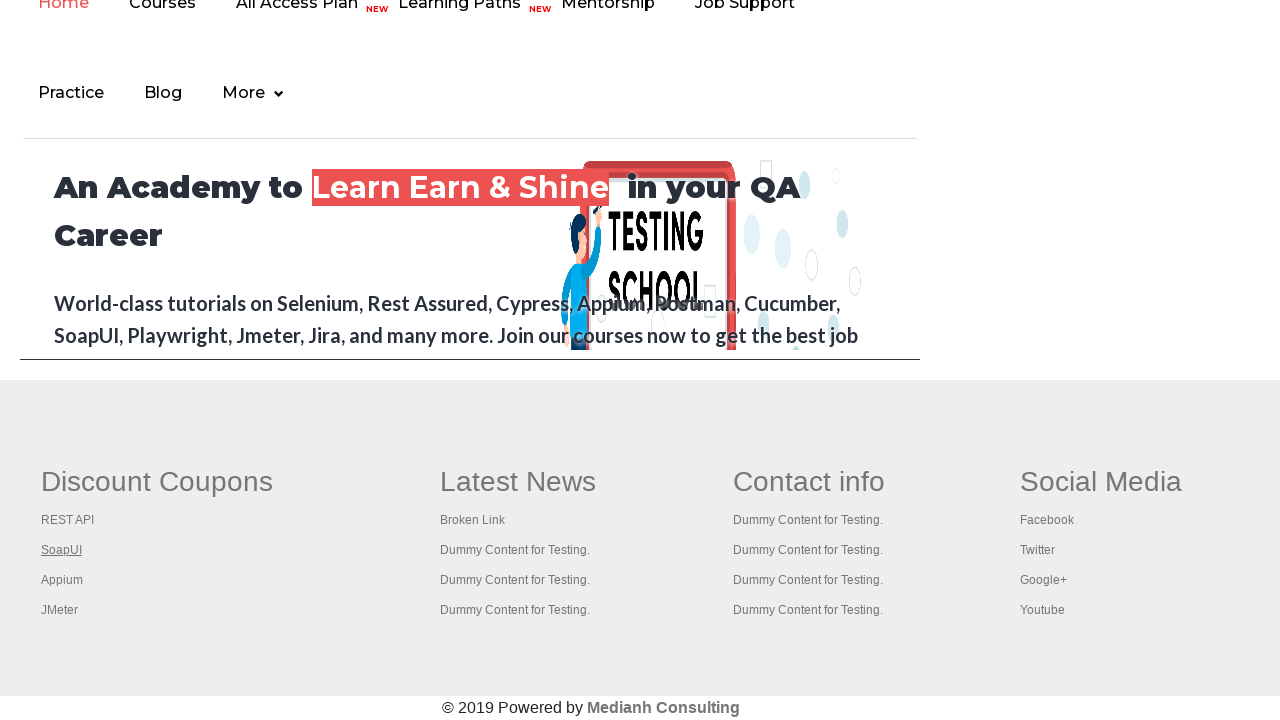

New tab 2 finished loading
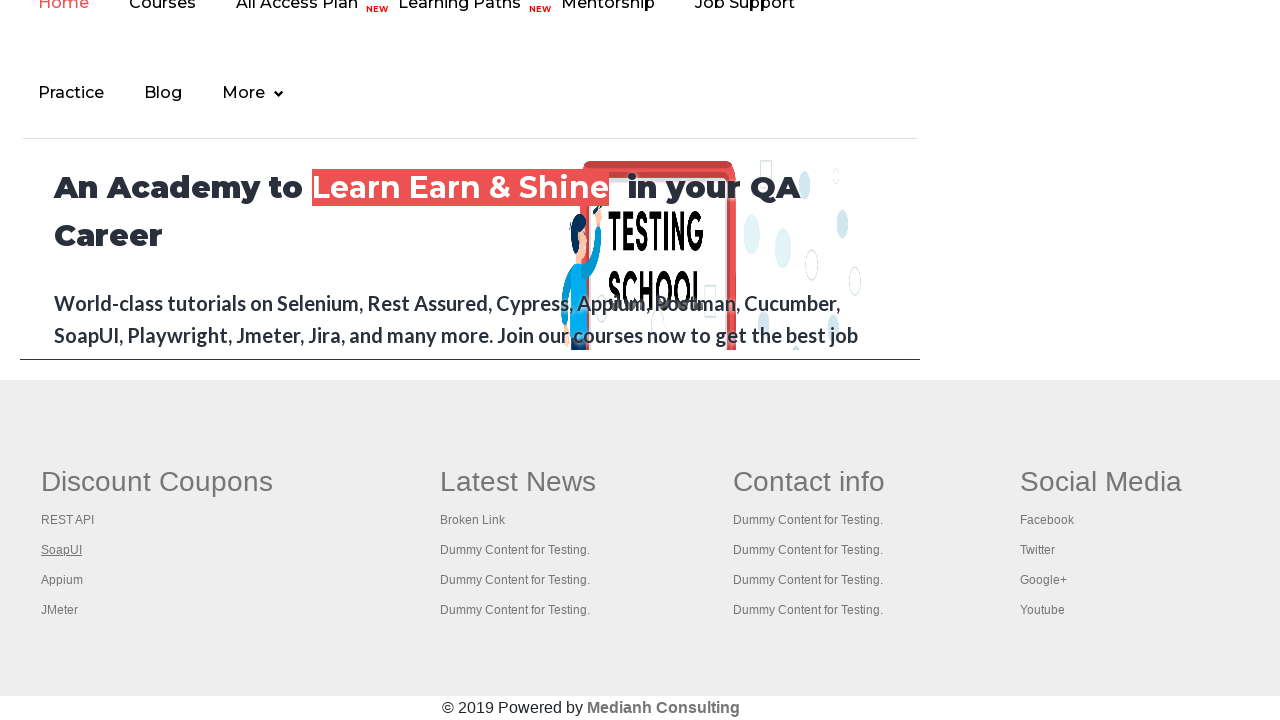

Opened footer column link 3 in new tab using Ctrl+click at (62, 580) on #gf-BIG >> xpath=//table/tbody/tr/td/ul >> nth=0 >> a >> nth=3
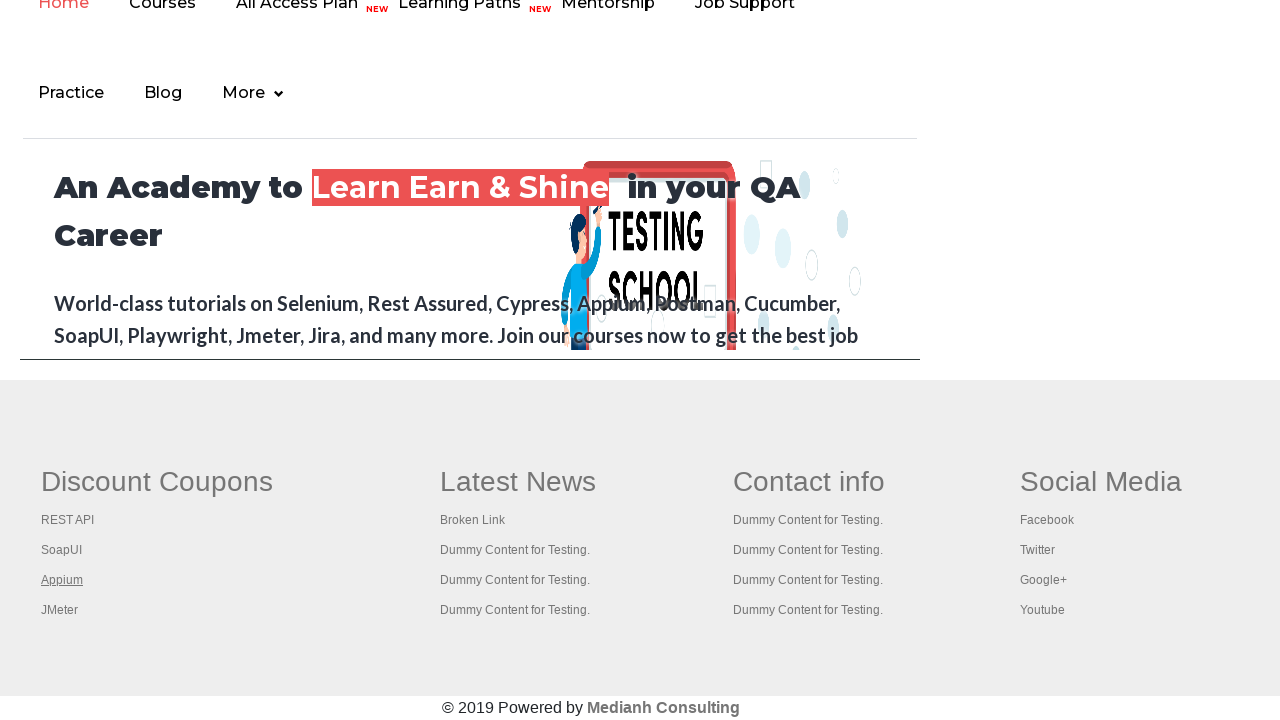

New tab 3 finished loading
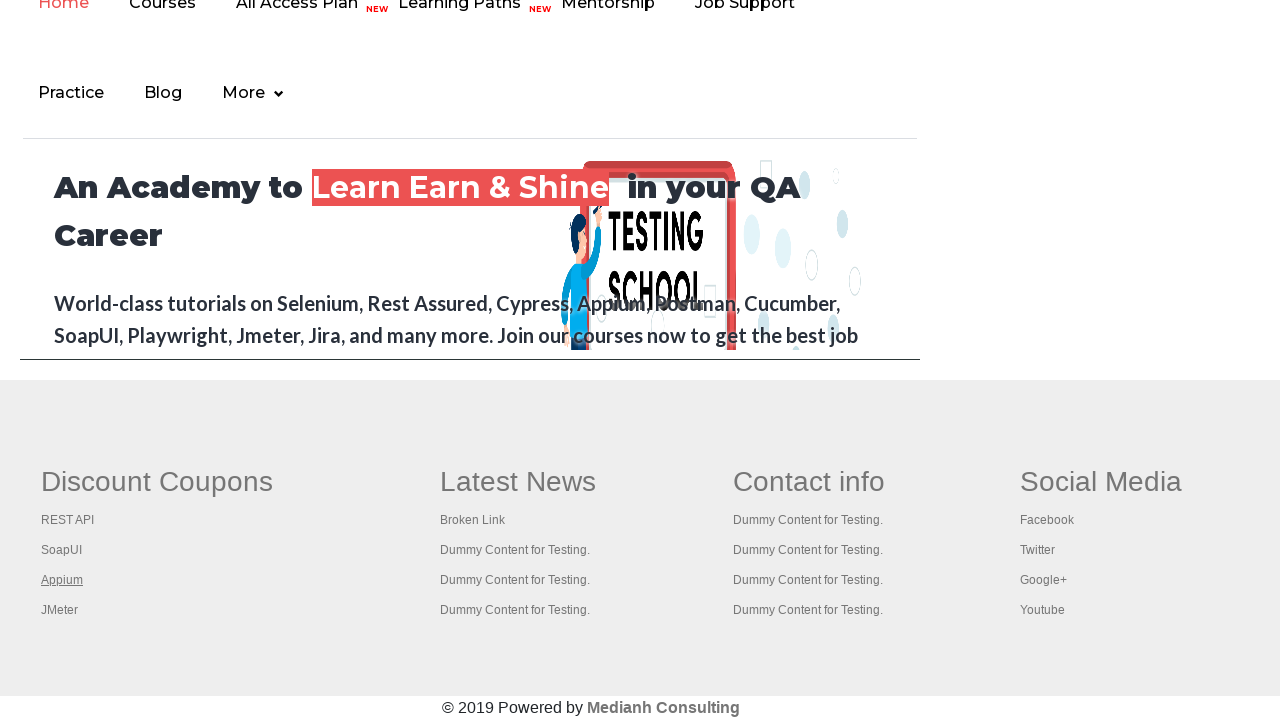

Opened footer column link 4 in new tab using Ctrl+click at (60, 610) on #gf-BIG >> xpath=//table/tbody/tr/td/ul >> nth=0 >> a >> nth=4
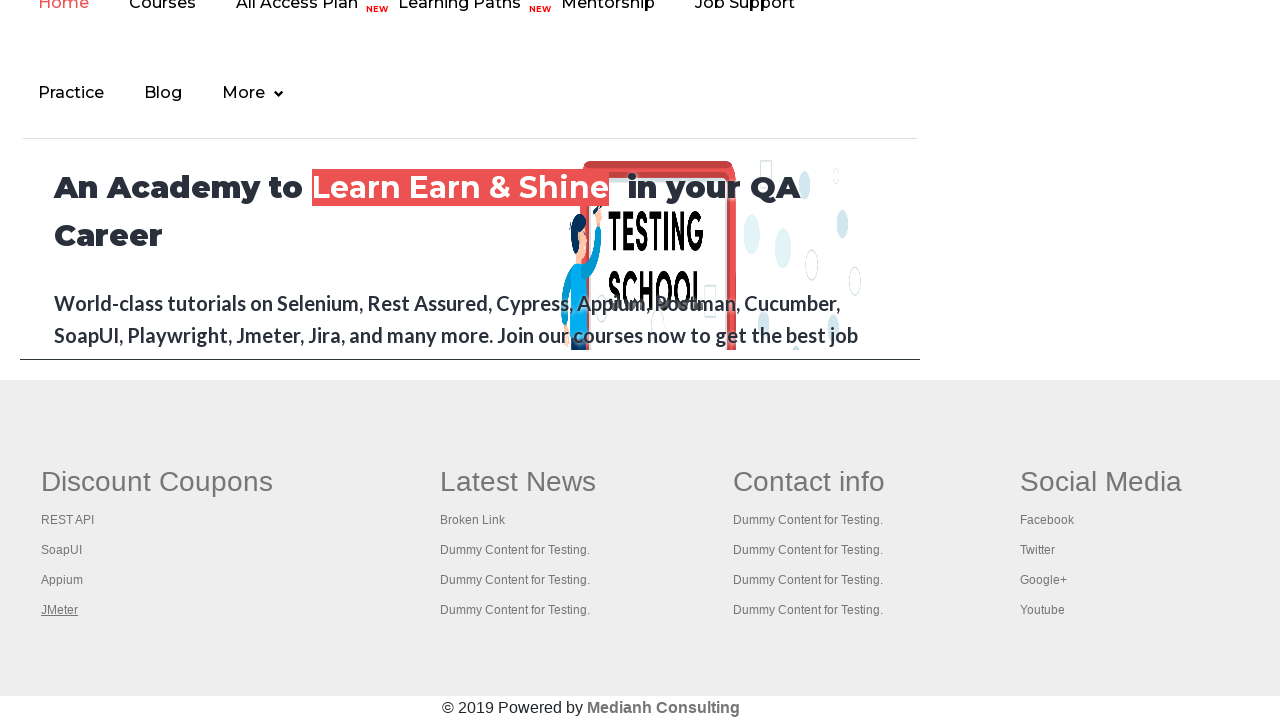

New tab 4 finished loading
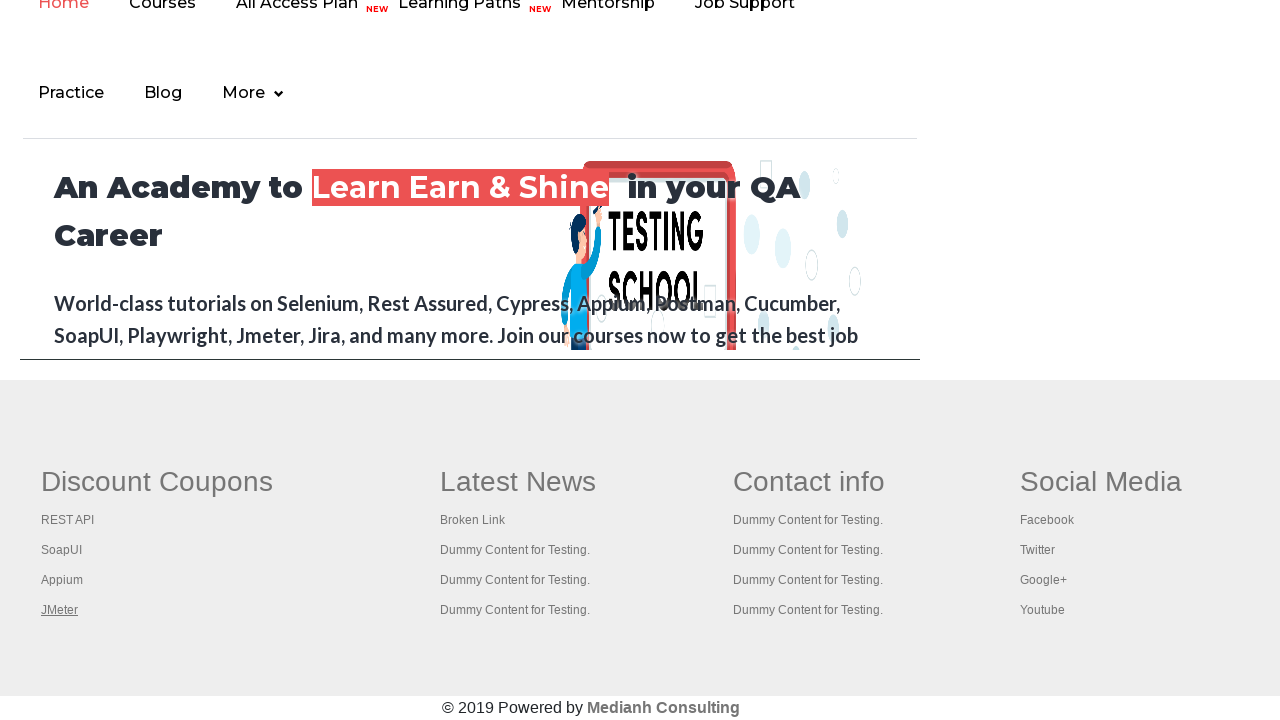

Retrieved all open pages/tabs: 5 total
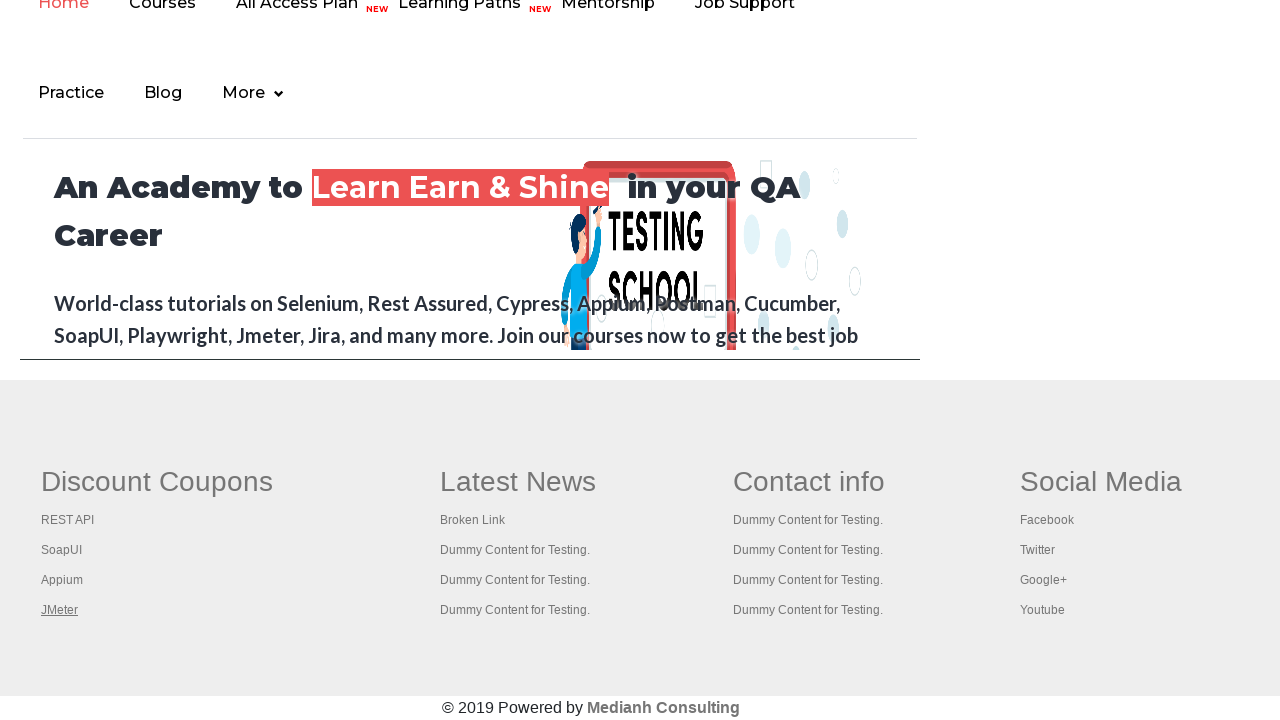

Switched to tab with title: 'Practice Page'
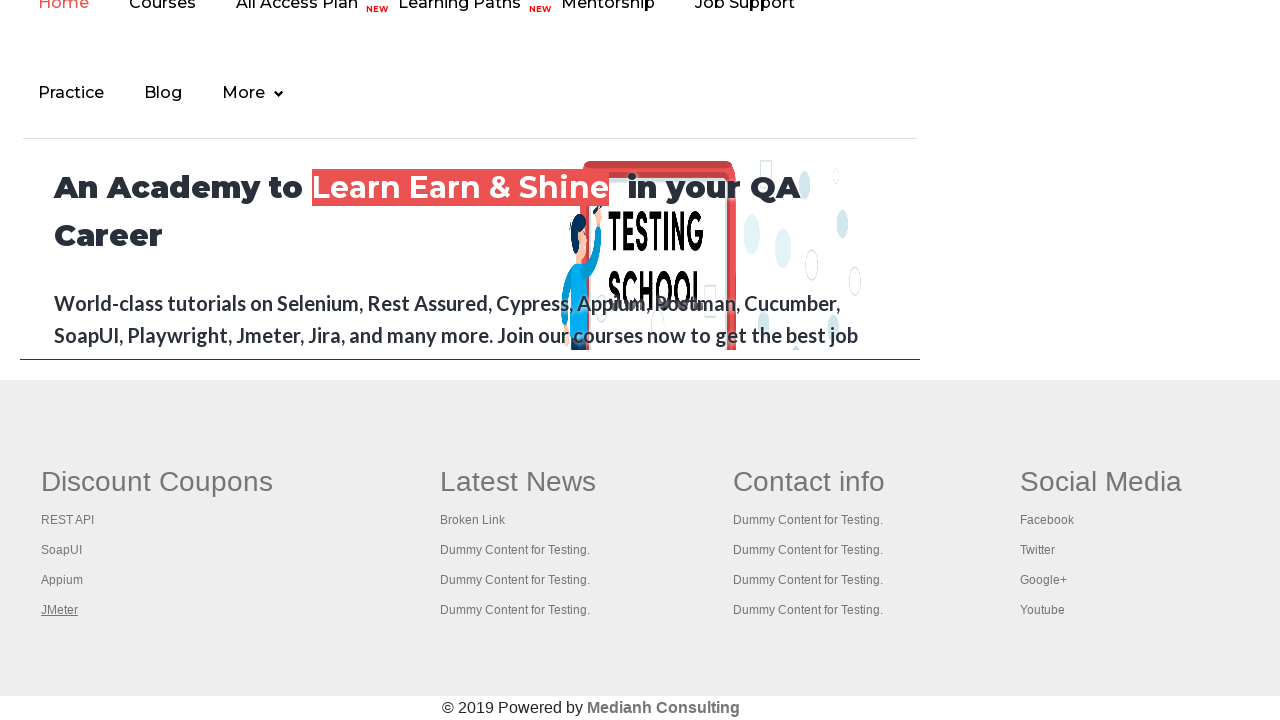

Switched to tab with title: 'REST API Tutorial'
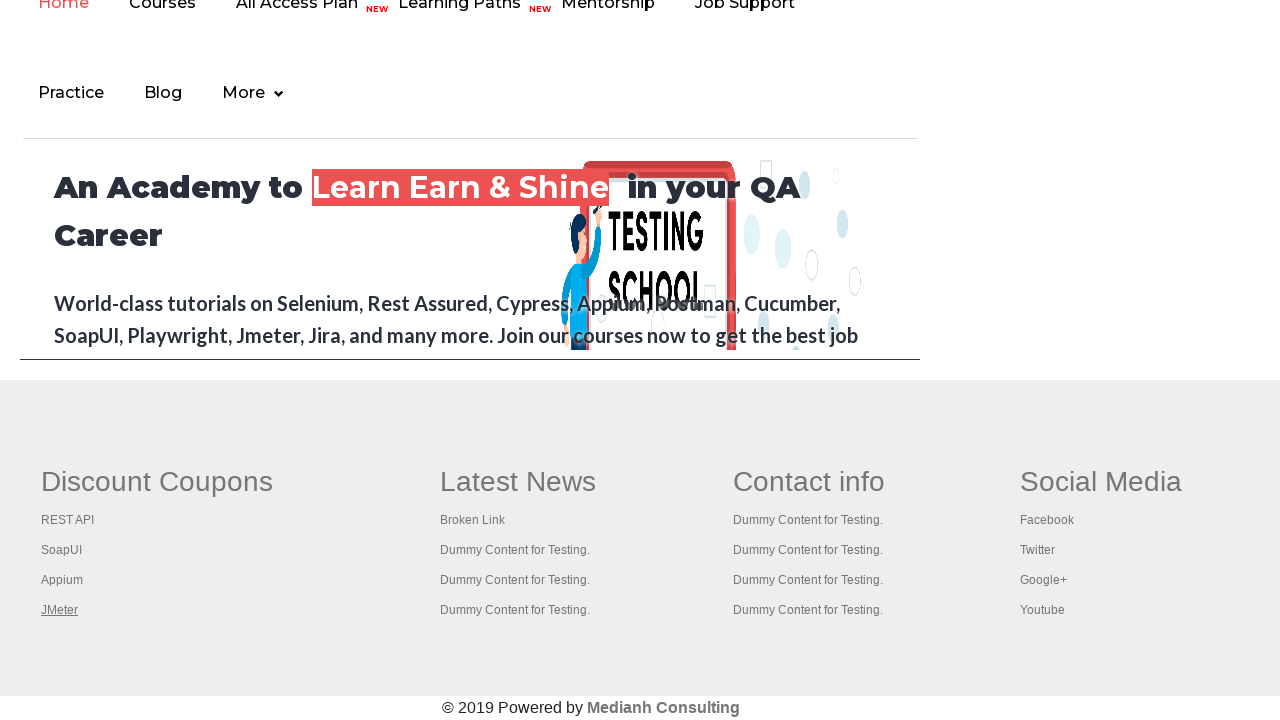

Switched to tab with title: 'The World’s Most Popular API Testing Tool | SoapUI'
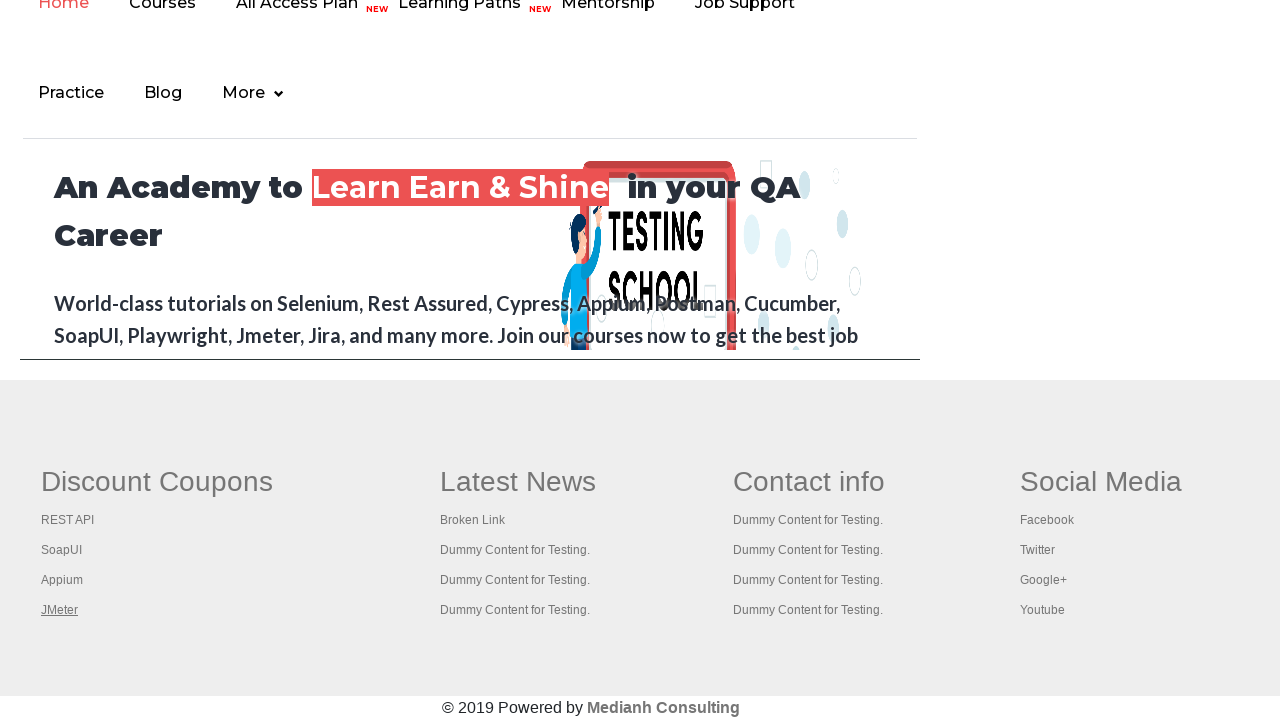

Switched to tab with title: 'Appium tutorial for Mobile Apps testing | RahulShetty Academy | Rahul'
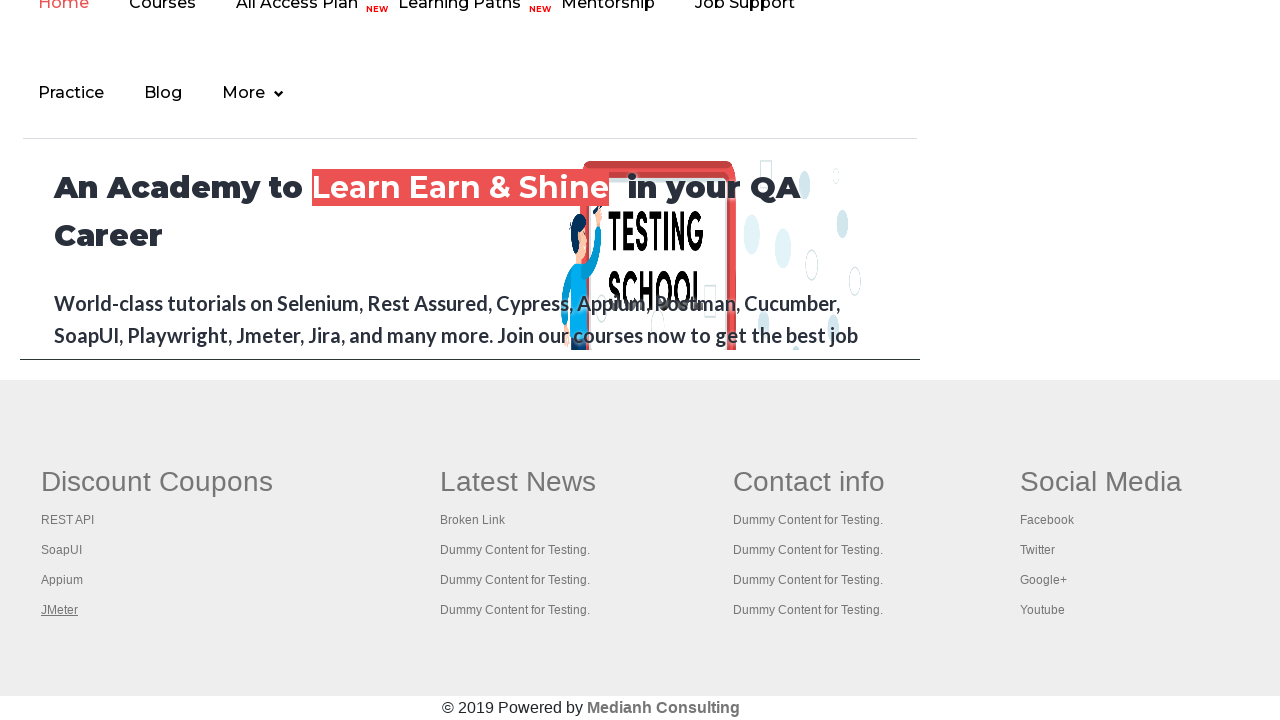

Switched to tab with title: 'Apache JMeter - Apache JMeter™'
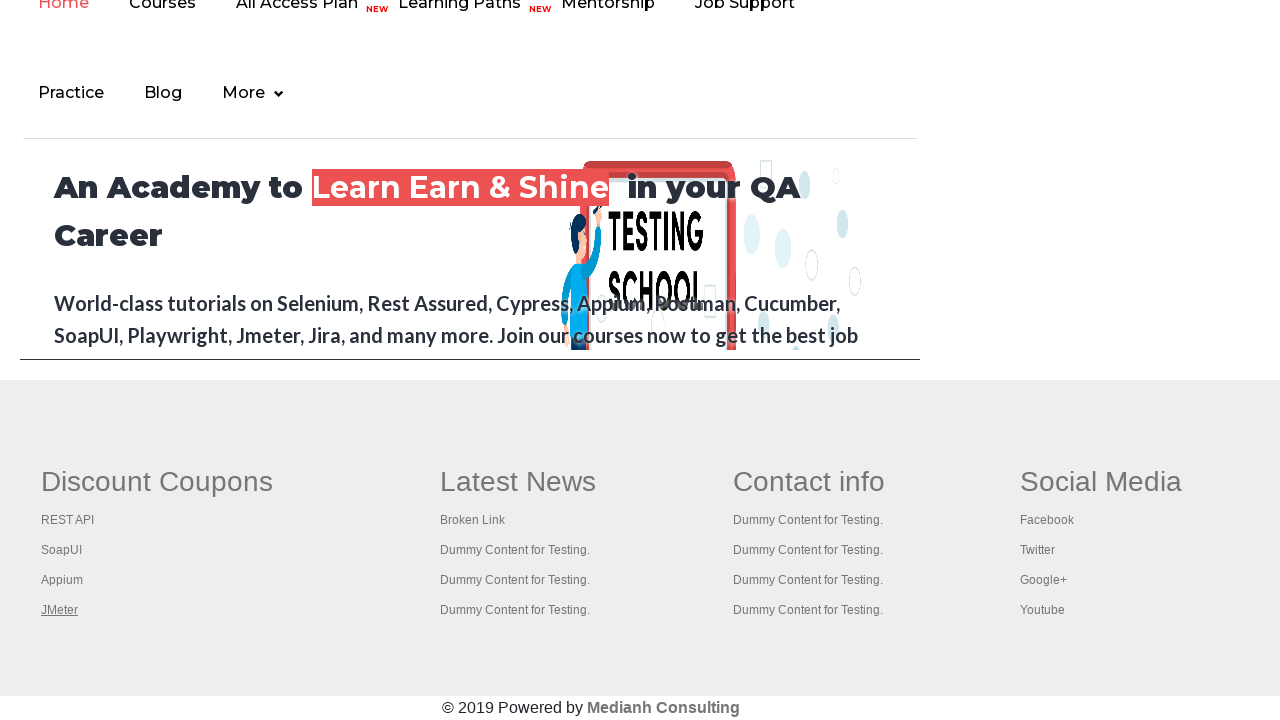

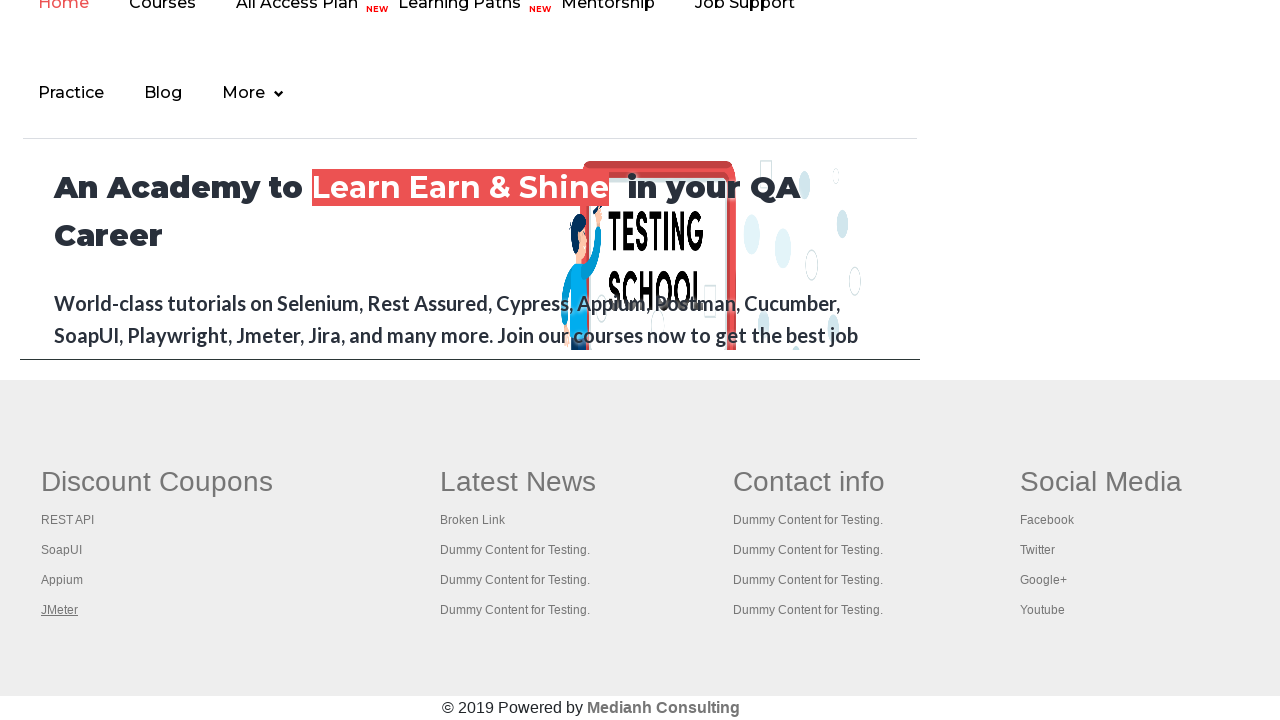